Tests todo application by adding multiple todo items to the list using a loop to enter each item and pressing Enter

Starting URL: https://example.cypress.io/todo

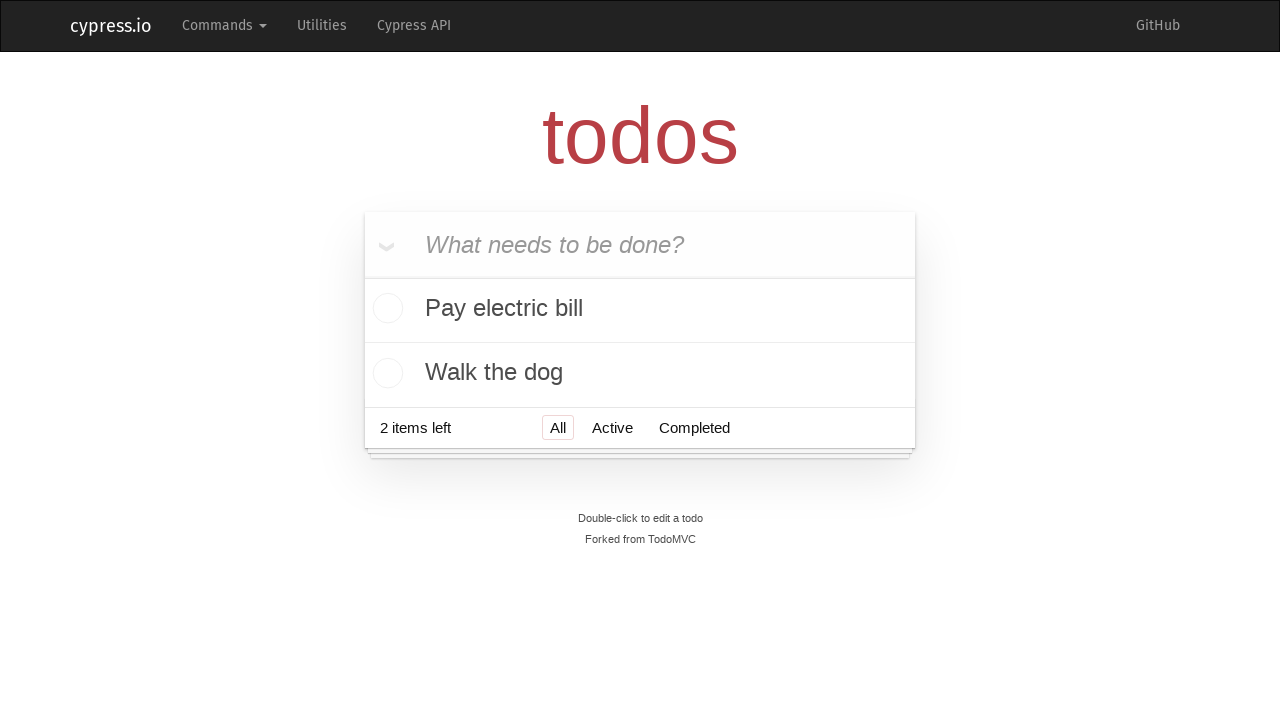

Filled todo input field with 'Visit Paris' on input.new-todo
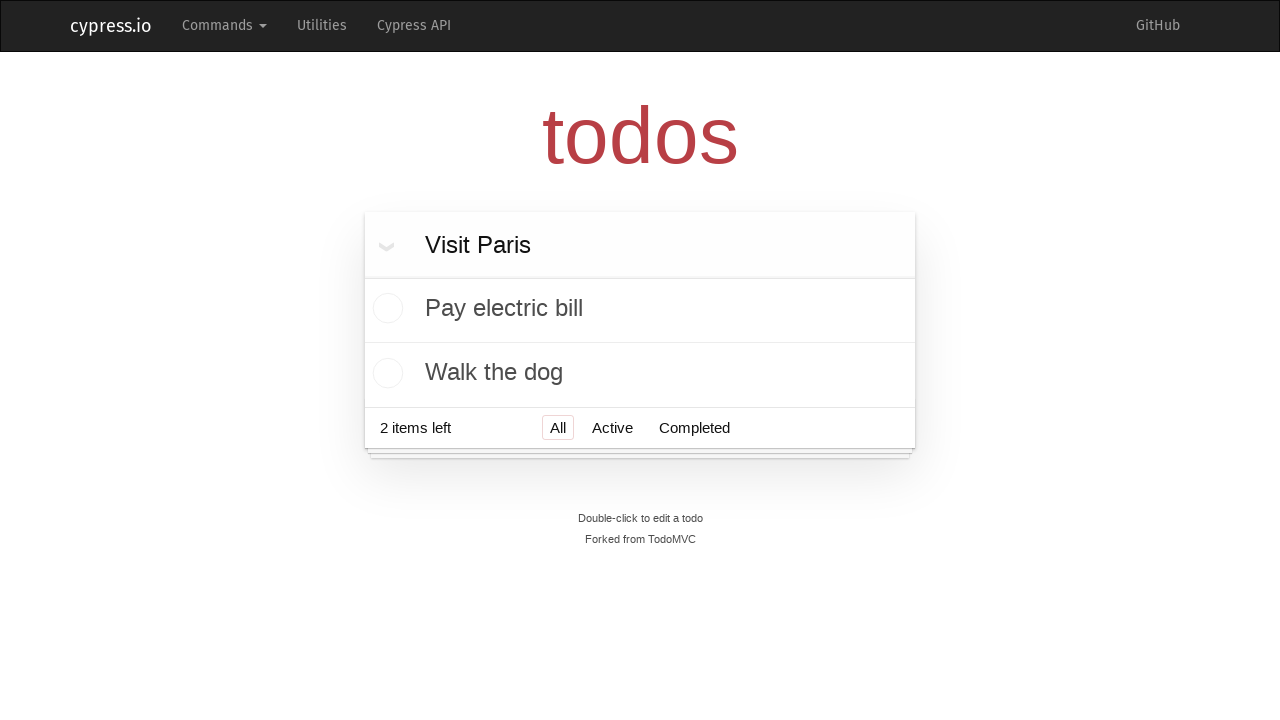

Pressed Enter to add todo item 'Visit Paris' on input.new-todo
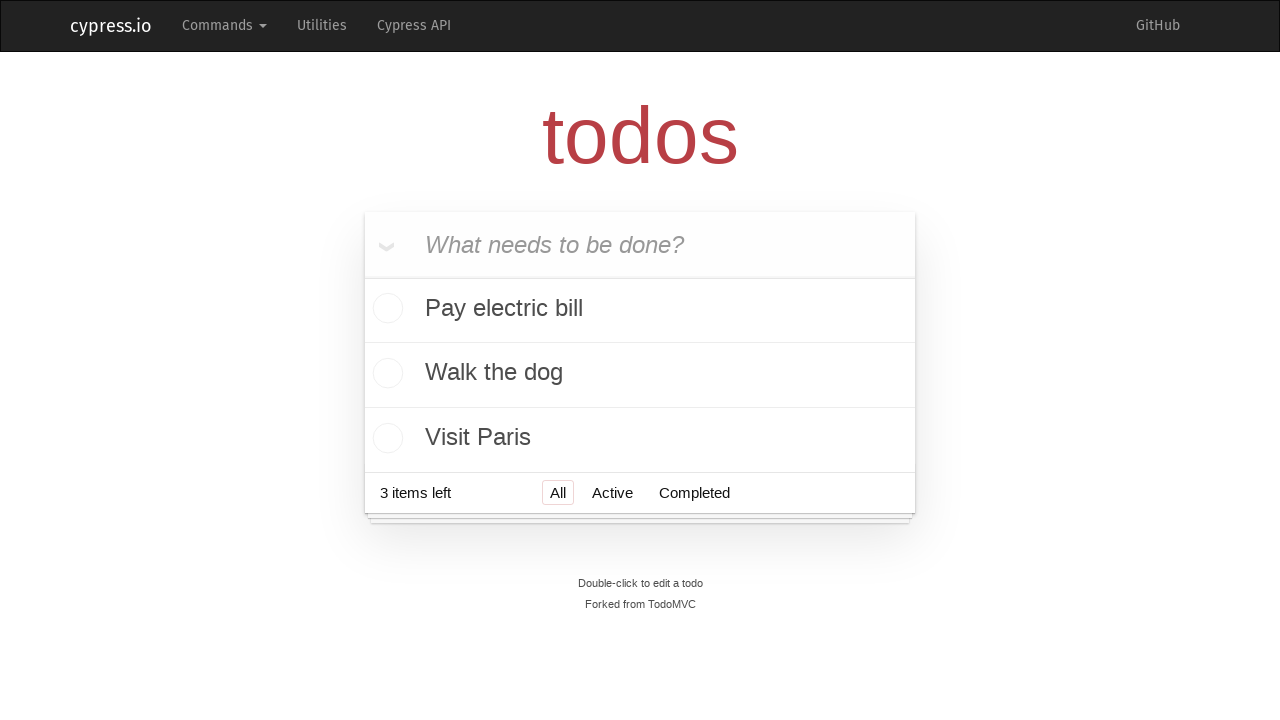

Waited 1 second before adding next todo item
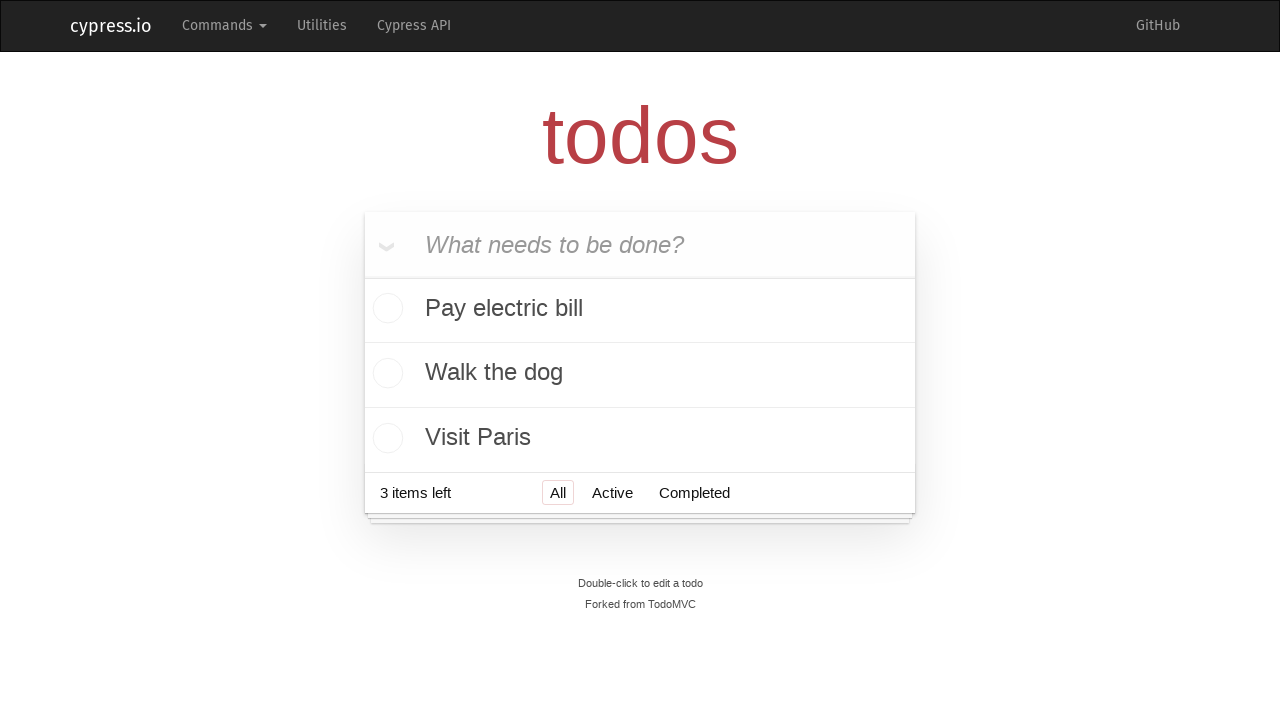

Filled todo input field with 'Visit Prague' on input.new-todo
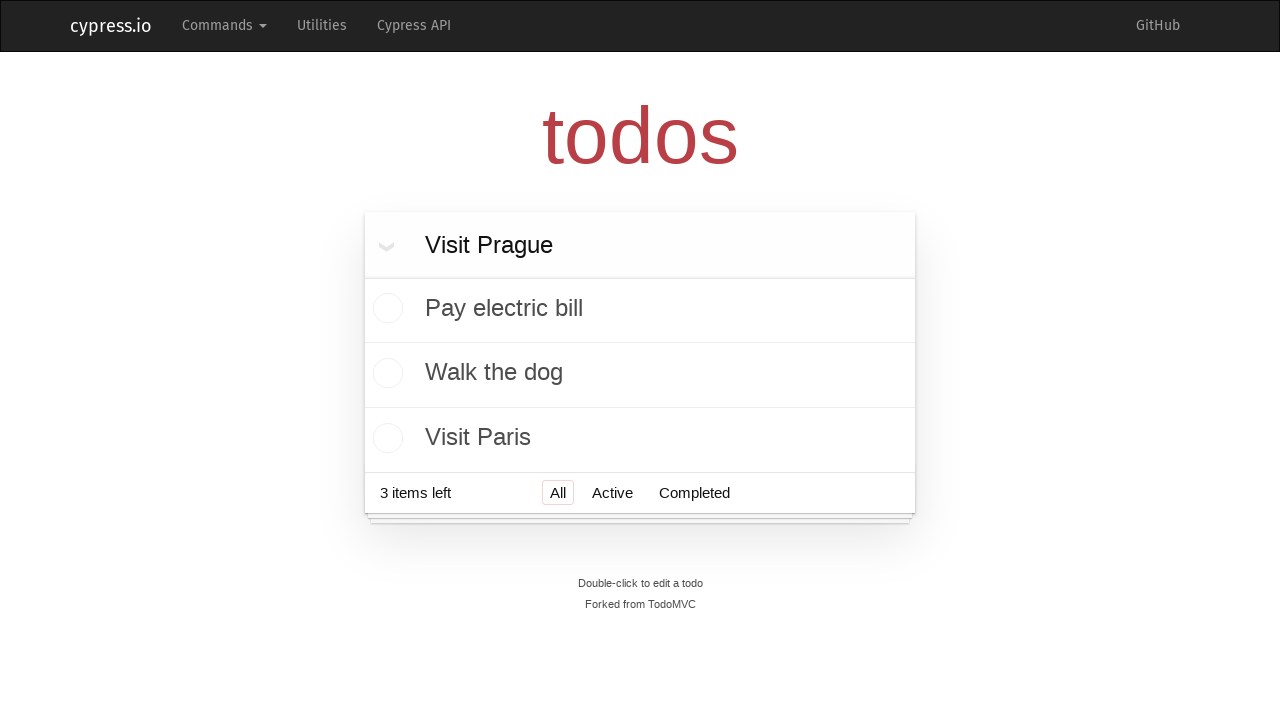

Pressed Enter to add todo item 'Visit Prague' on input.new-todo
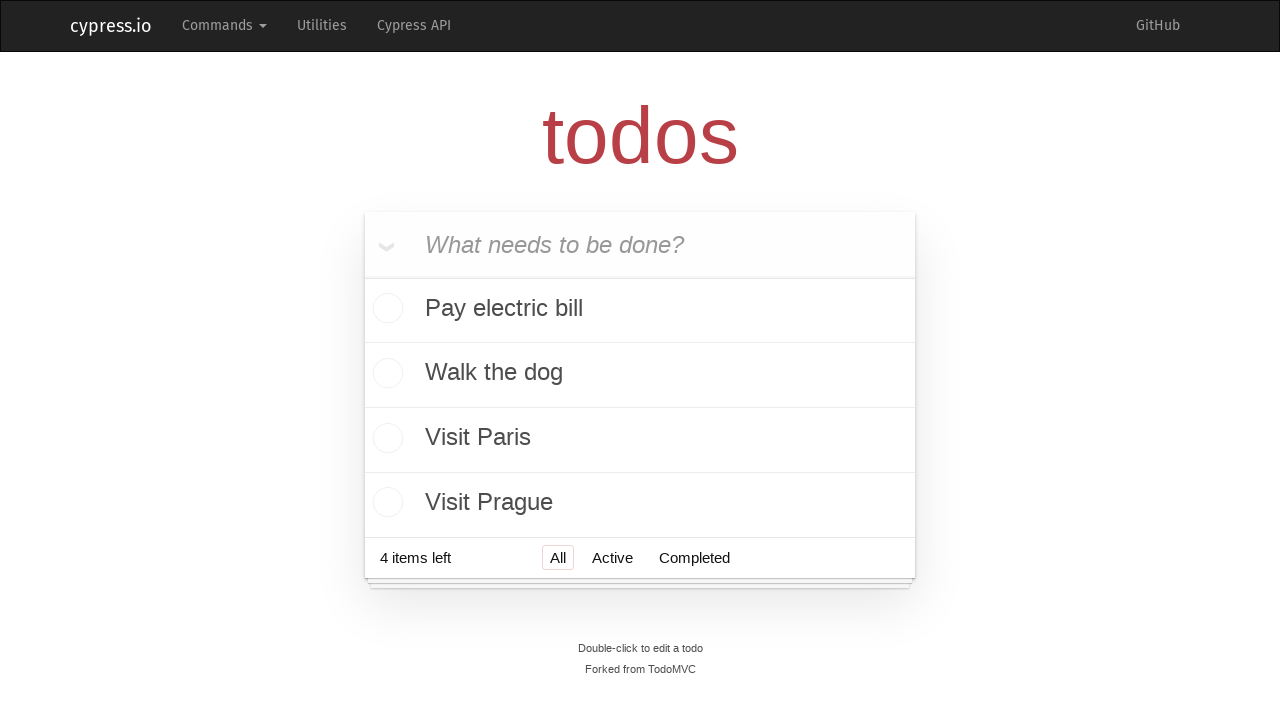

Waited 1 second before adding next todo item
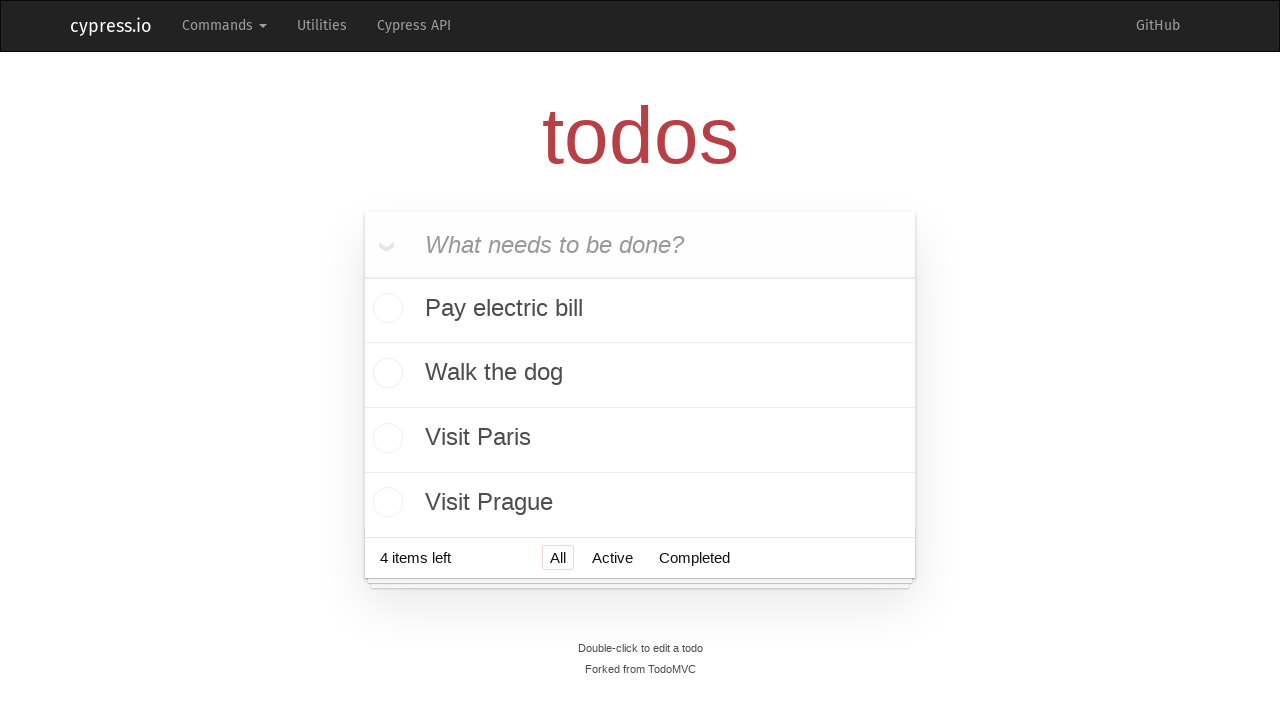

Filled todo input field with 'Visit London' on input.new-todo
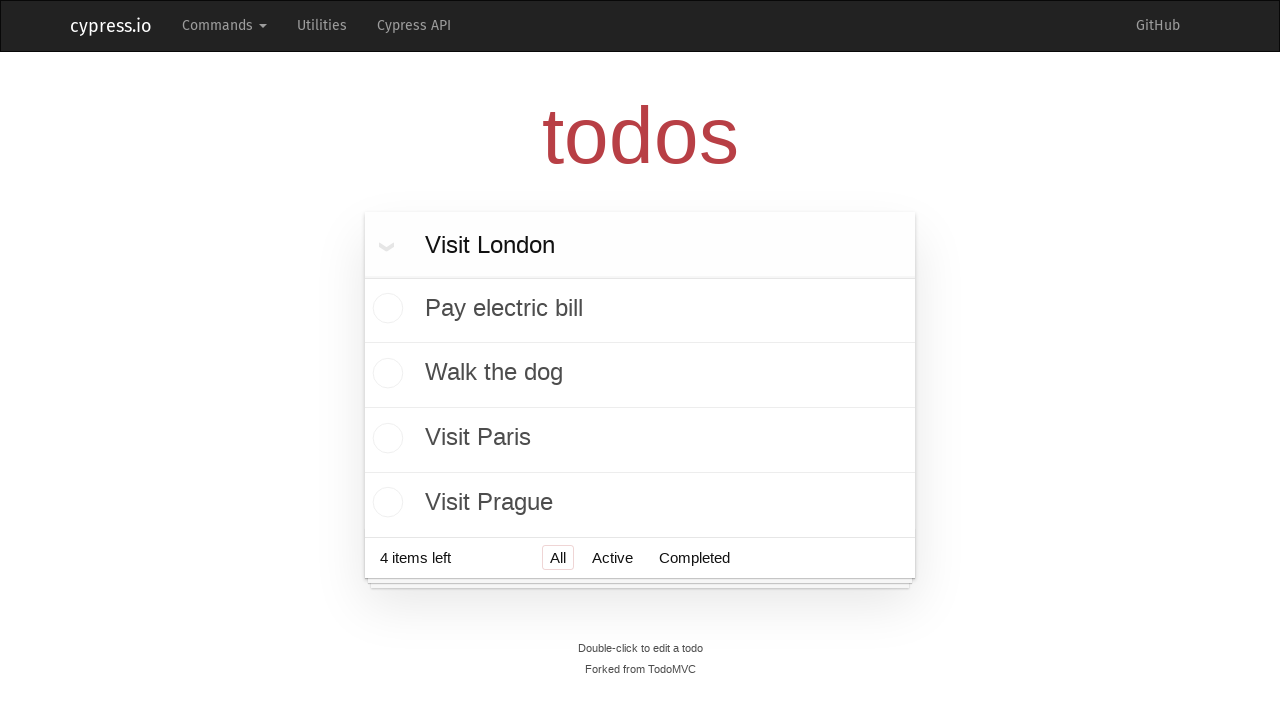

Pressed Enter to add todo item 'Visit London' on input.new-todo
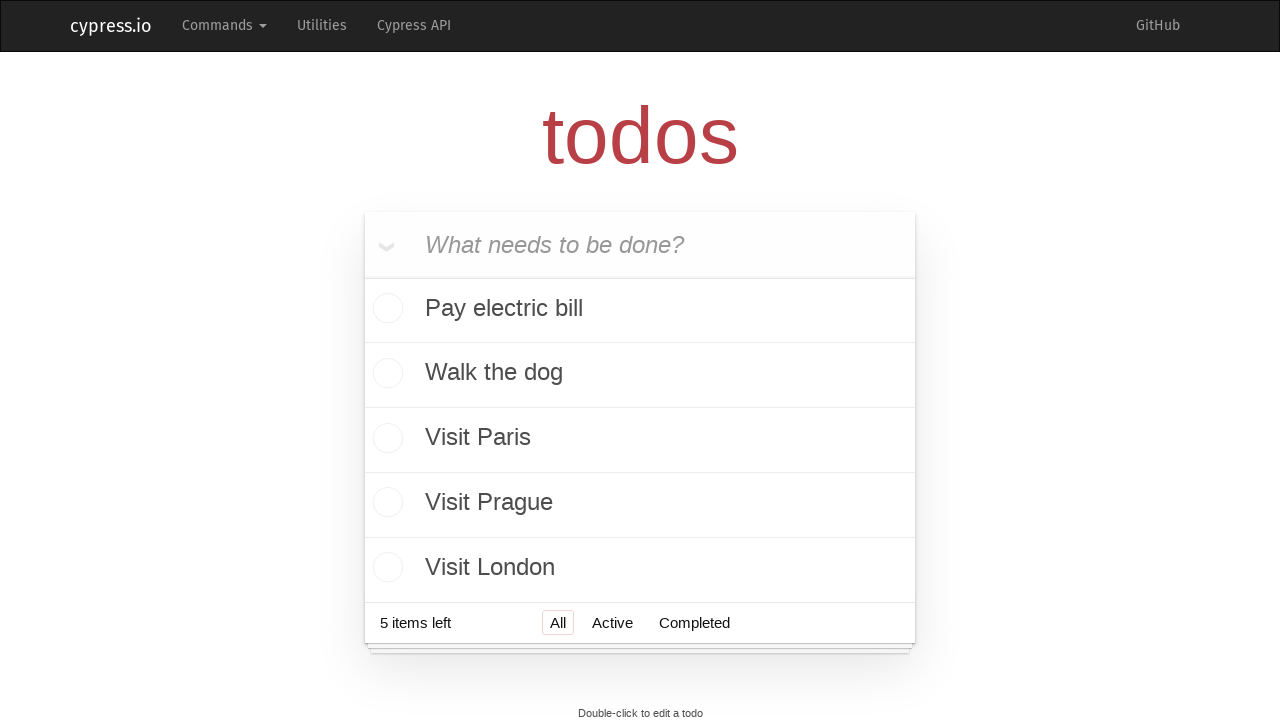

Waited 1 second before adding next todo item
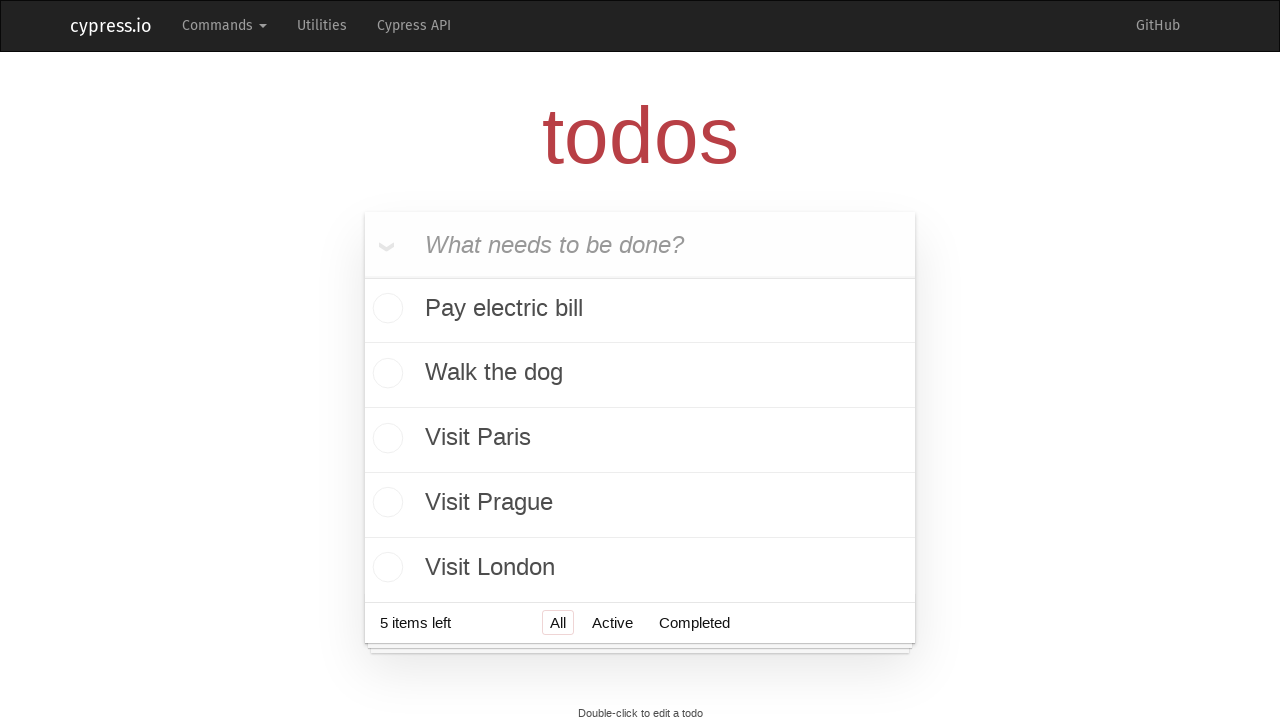

Filled todo input field with 'Visit New York' on input.new-todo
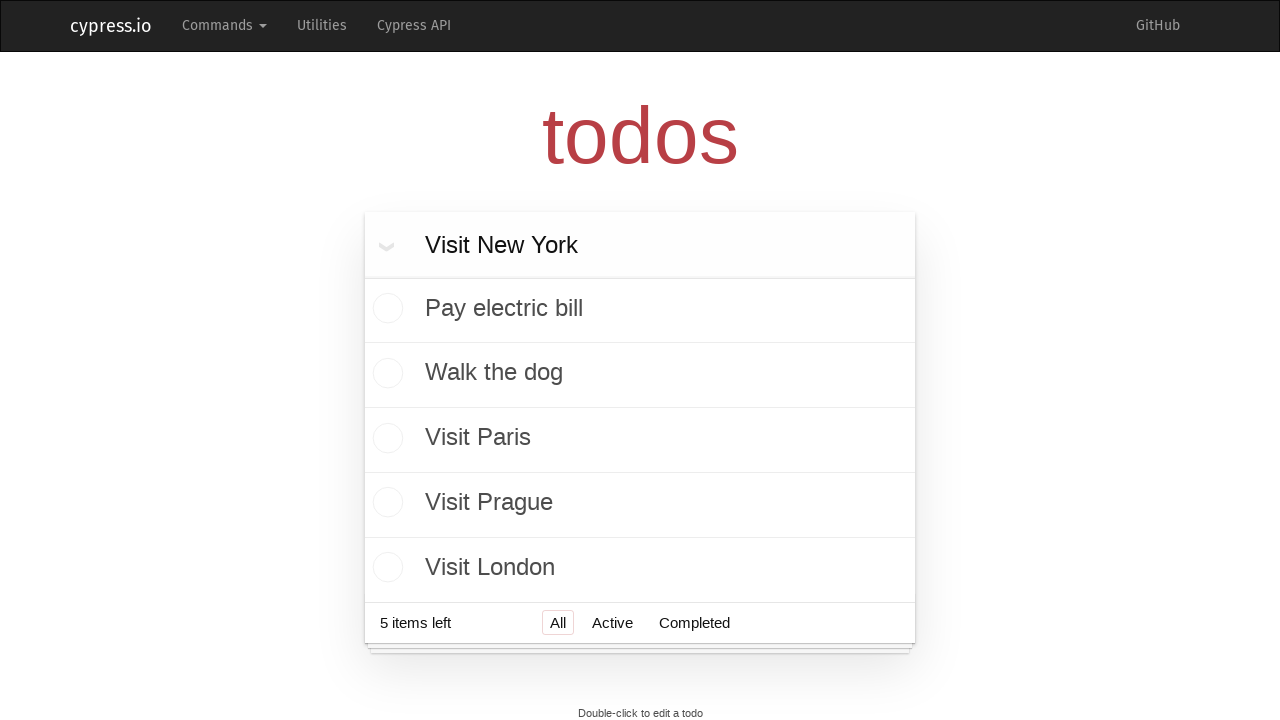

Pressed Enter to add todo item 'Visit New York' on input.new-todo
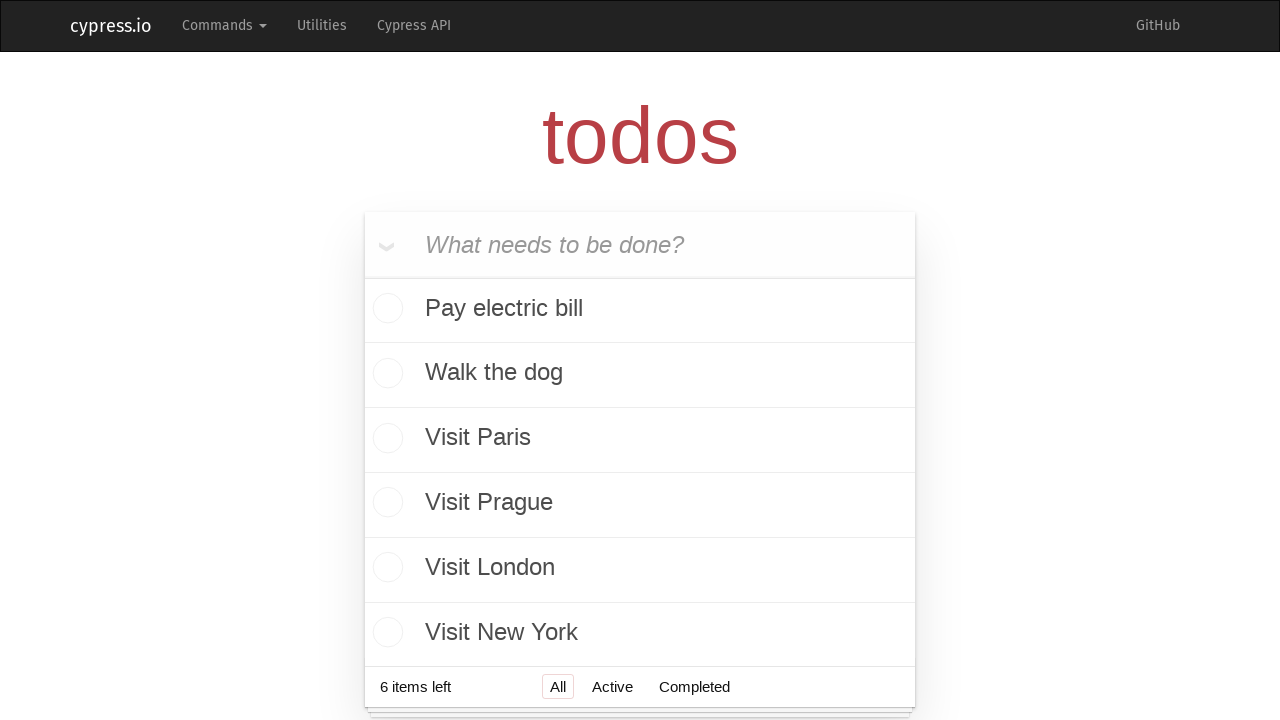

Waited 1 second before adding next todo item
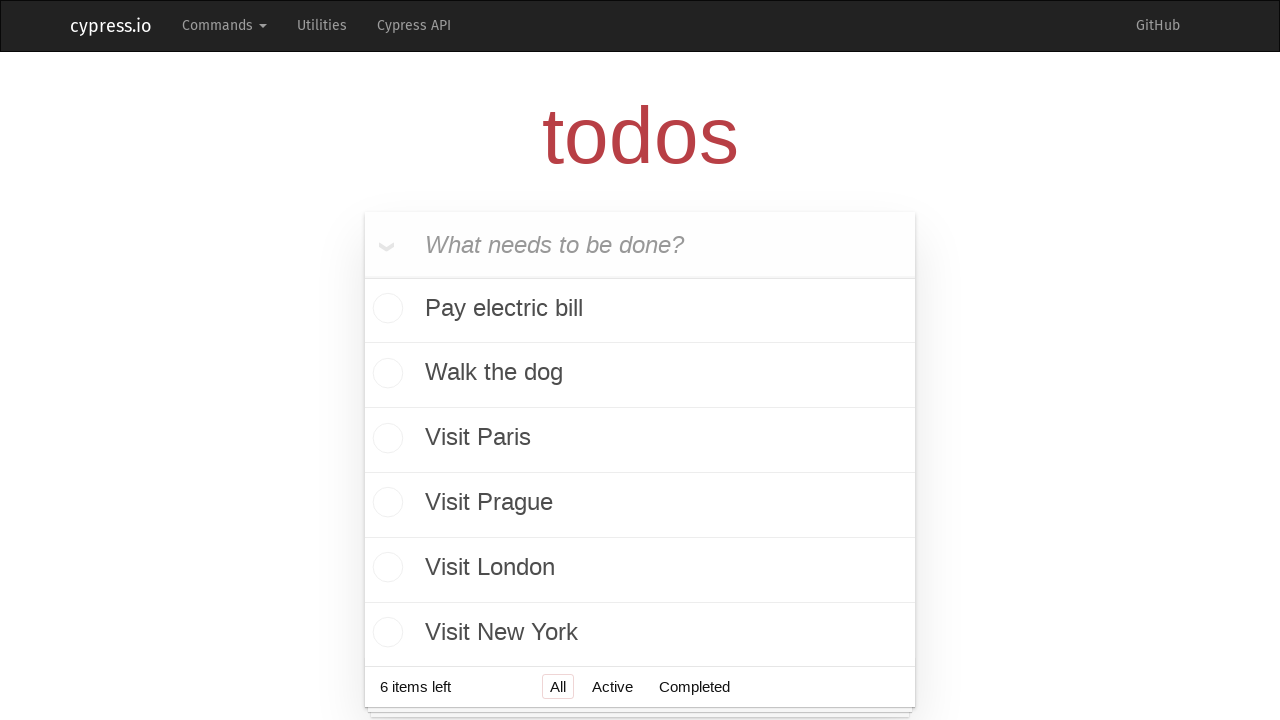

Filled todo input field with 'Visit Belgrade' on input.new-todo
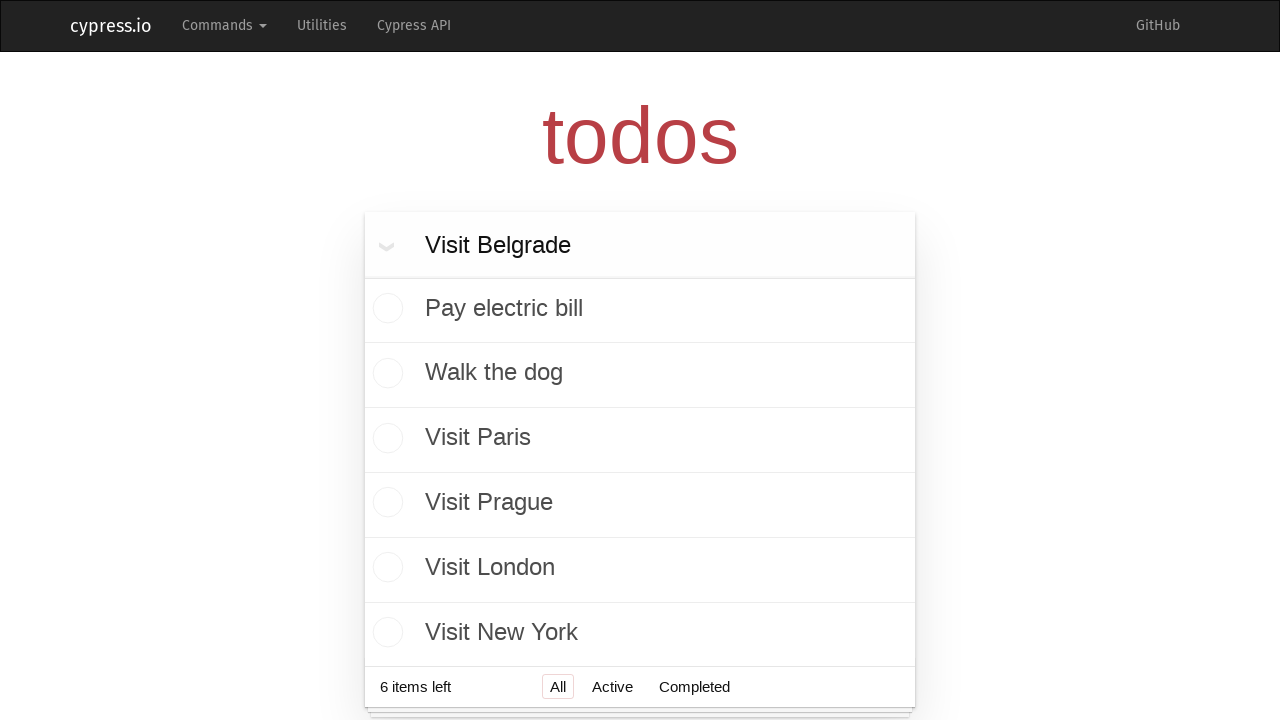

Pressed Enter to add todo item 'Visit Belgrade' on input.new-todo
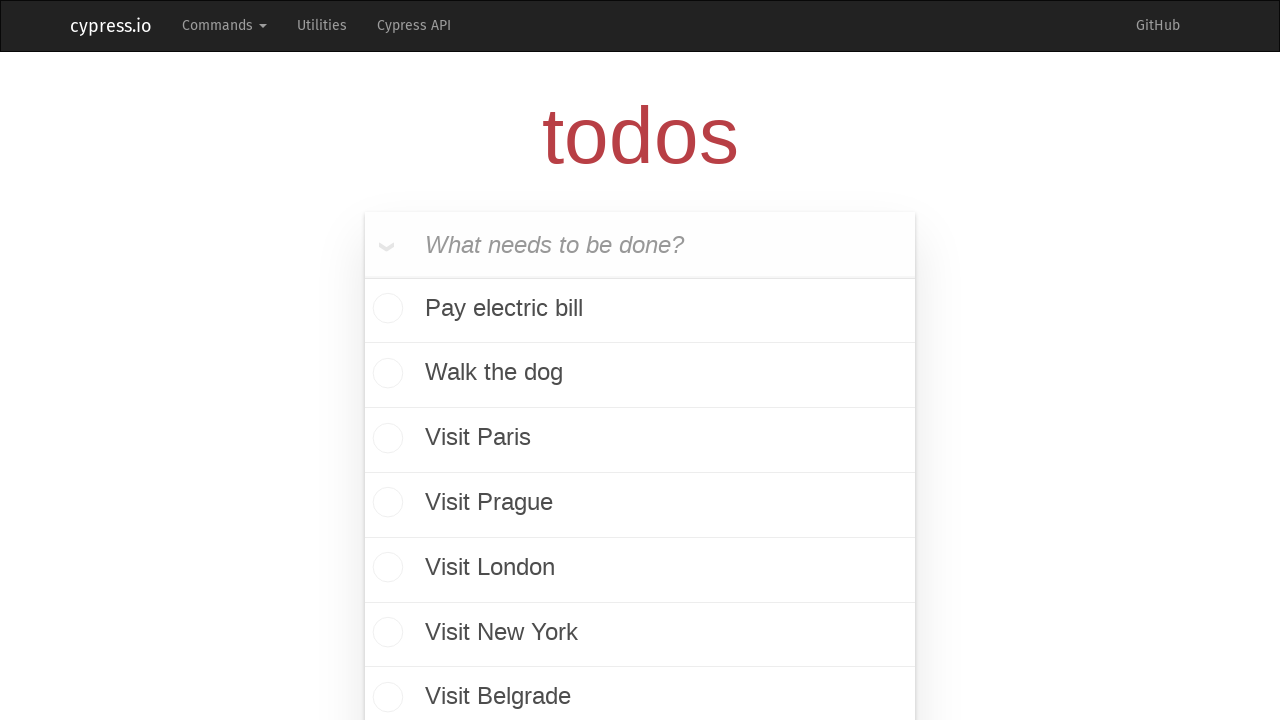

Waited 1 second before adding next todo item
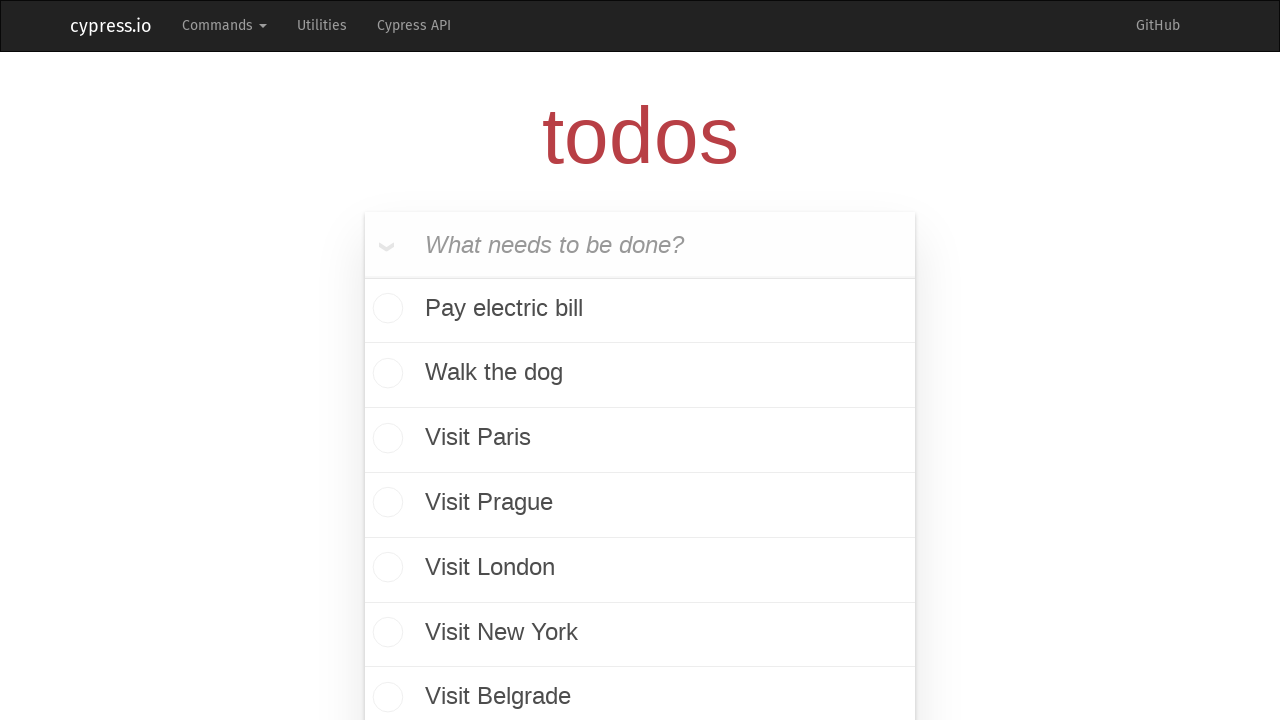

Waited 5 seconds to view final todo list
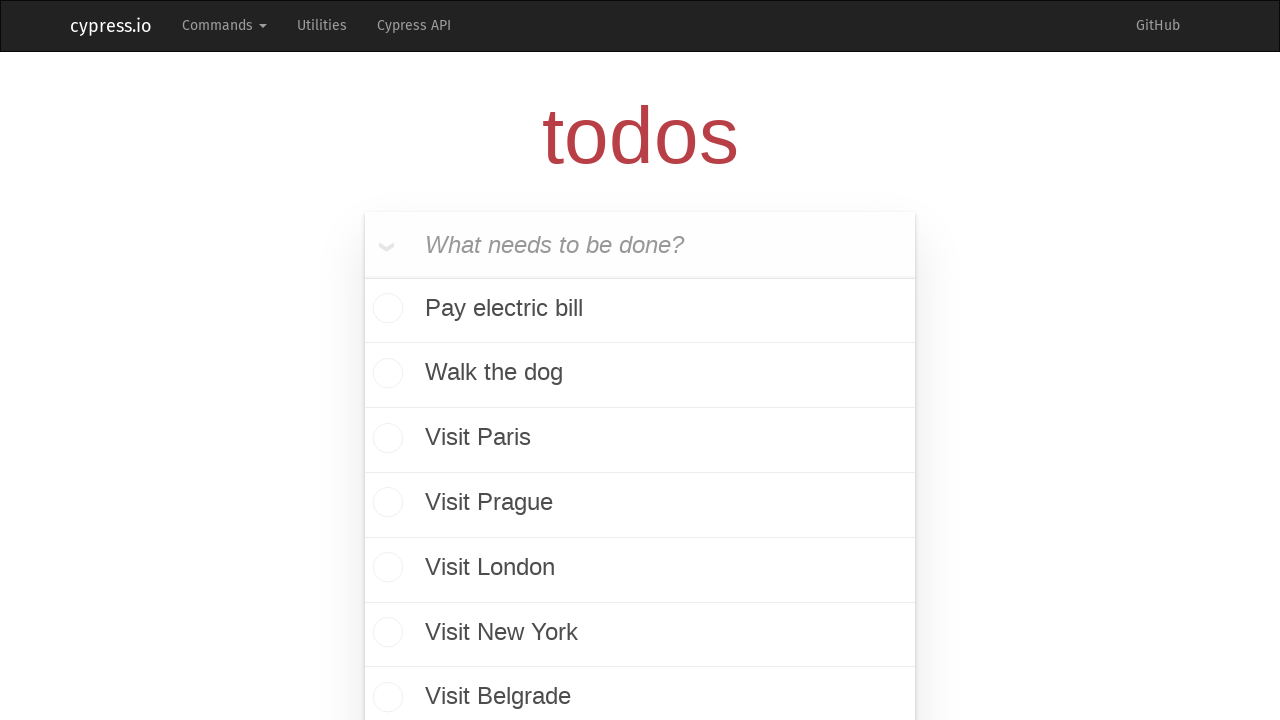

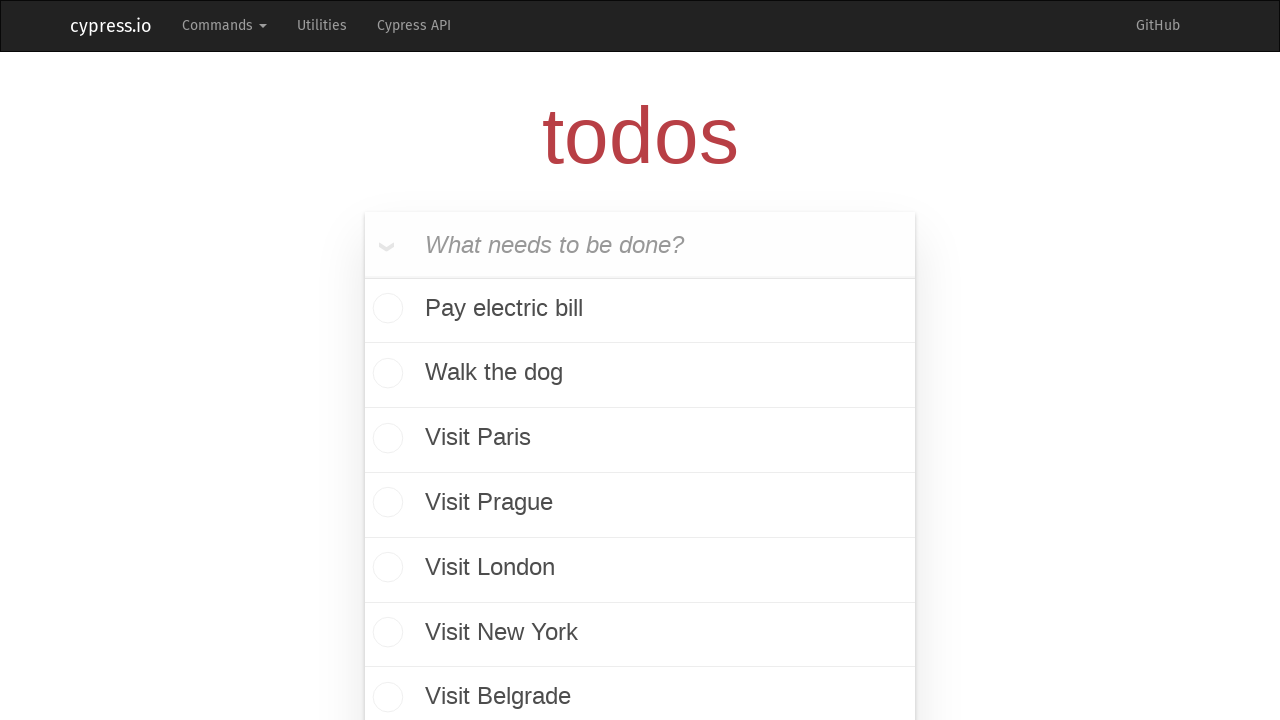